Tests default checkbox and radio button functionality by clicking multiple checkboxes and a radio button, then verifying their selected states, and toggling them again

Starting URL: https://automationfc.github.io/multiple-fields/

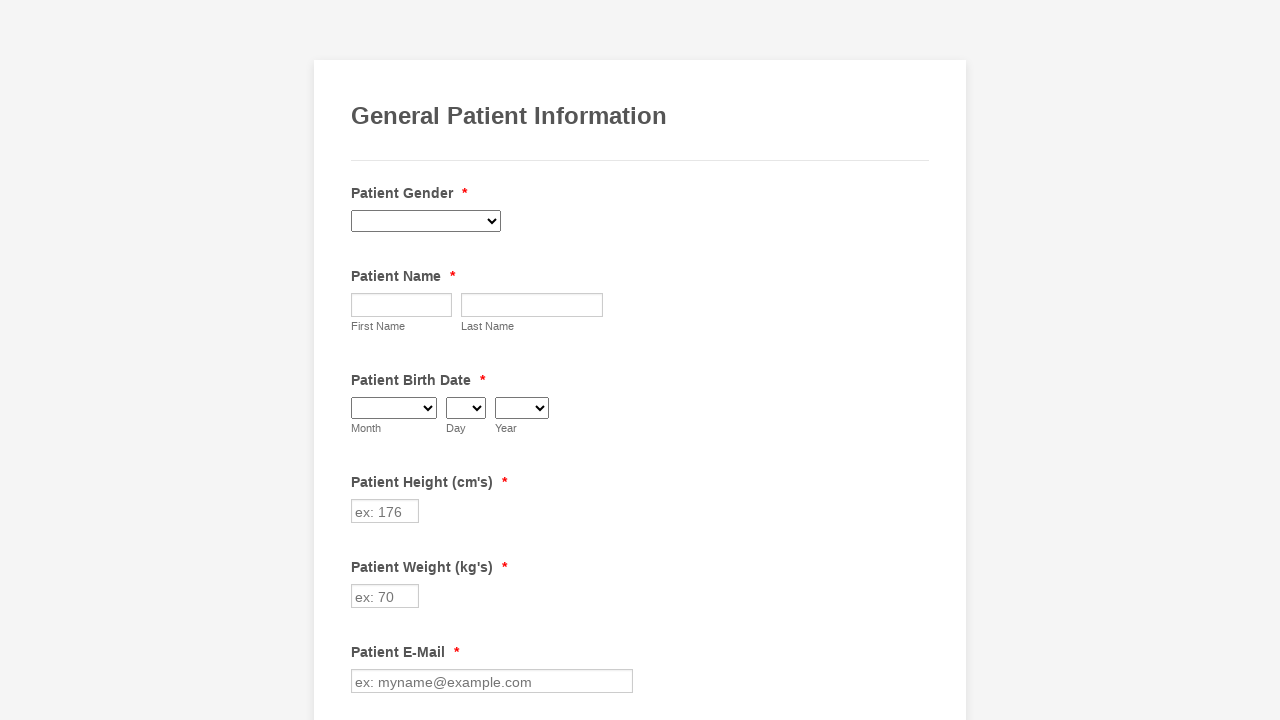

Clicked Anemia checkbox at (362, 360) on input[value='Anemia']
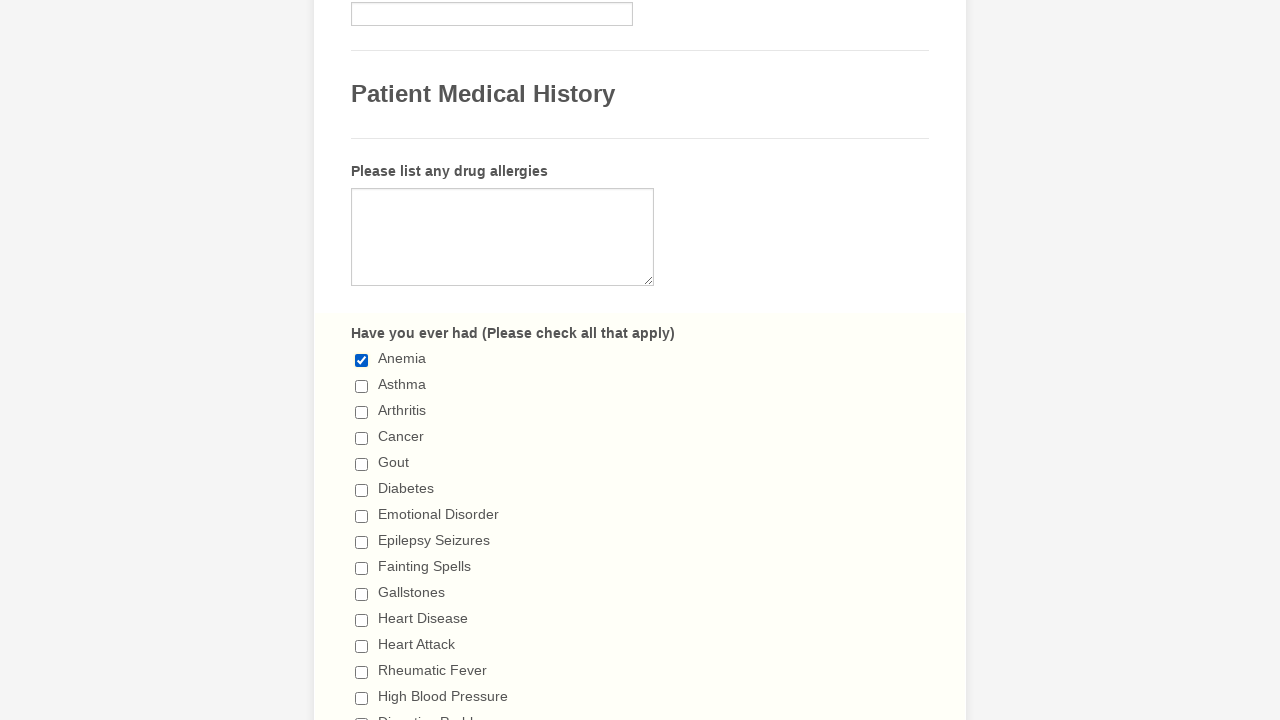

Clicked Asthma checkbox at (362, 386) on input[value='Asthma']
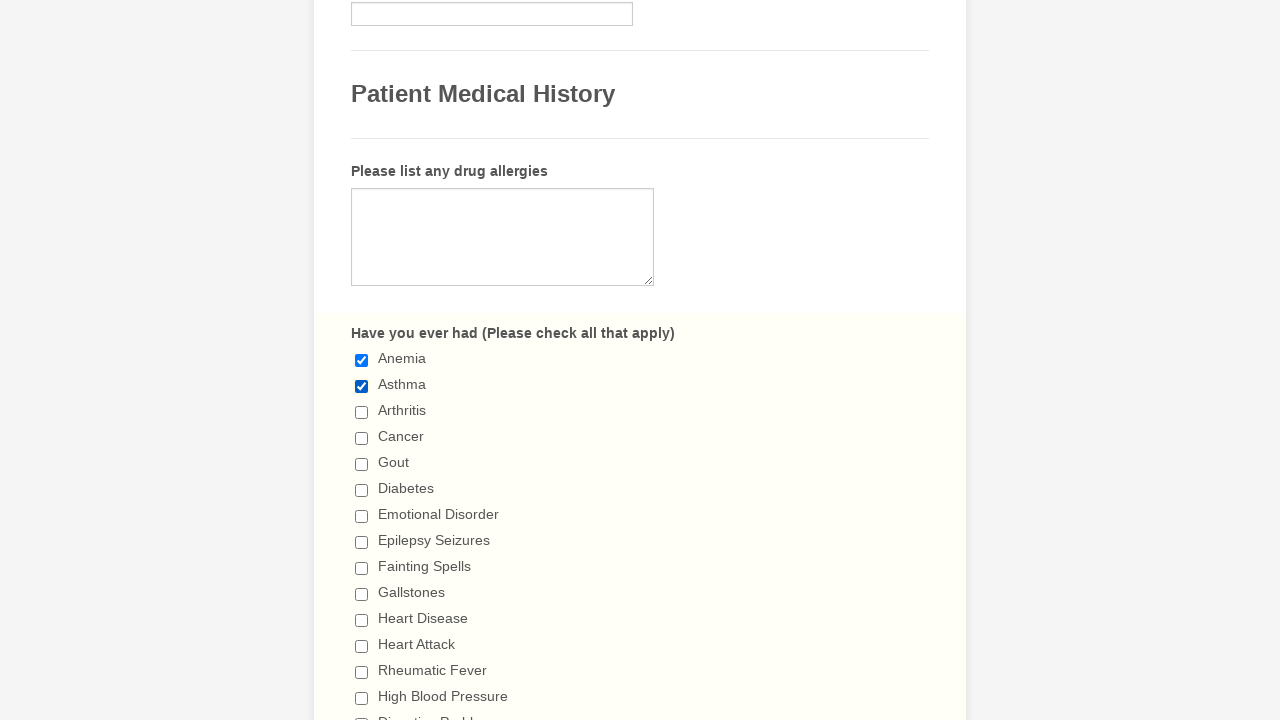

Clicked Gout checkbox at (362, 464) on input[value='Gout']
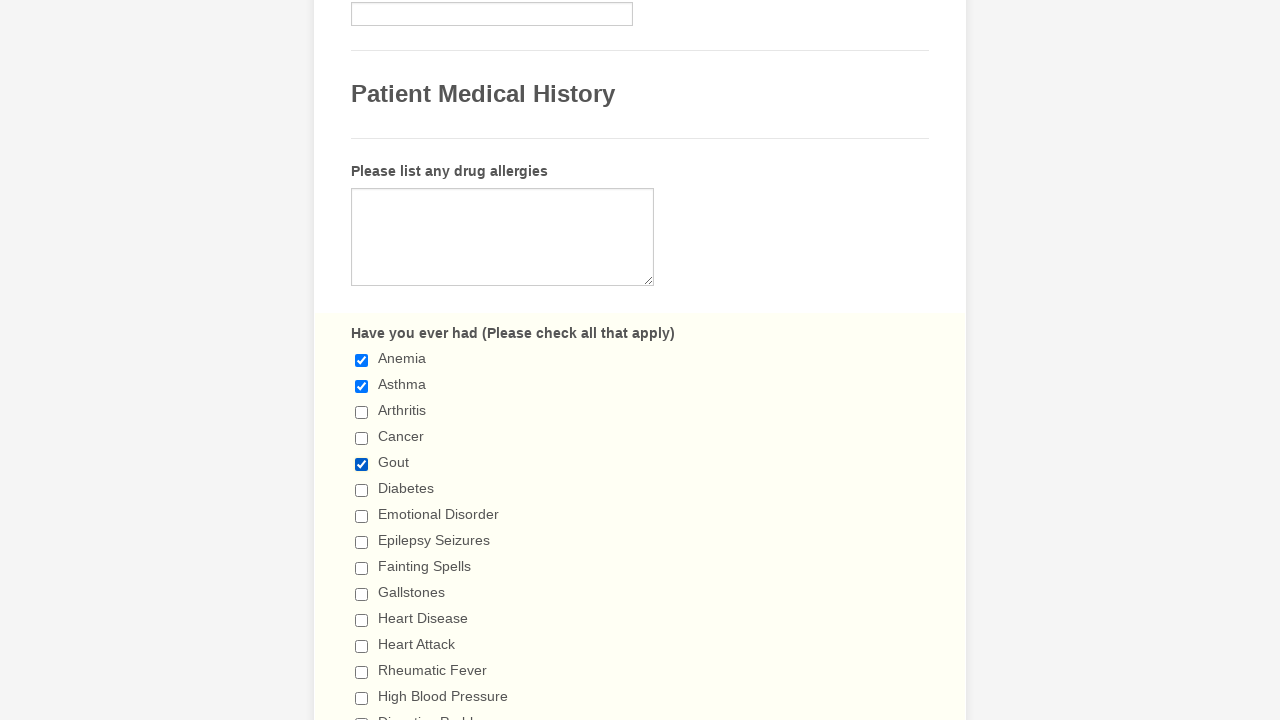

Clicked '2+ packs/day' radio button at (362, 361) on input[value='2+ packs/day']
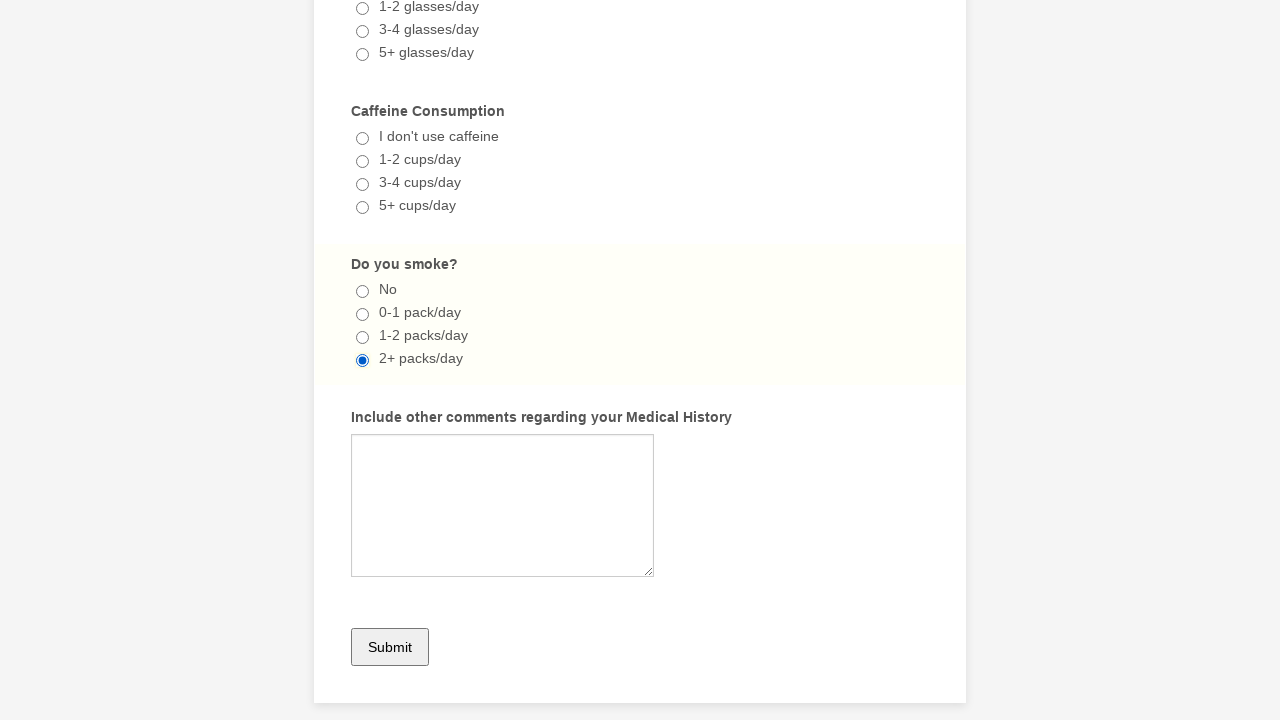

Verified Anemia checkbox is checked
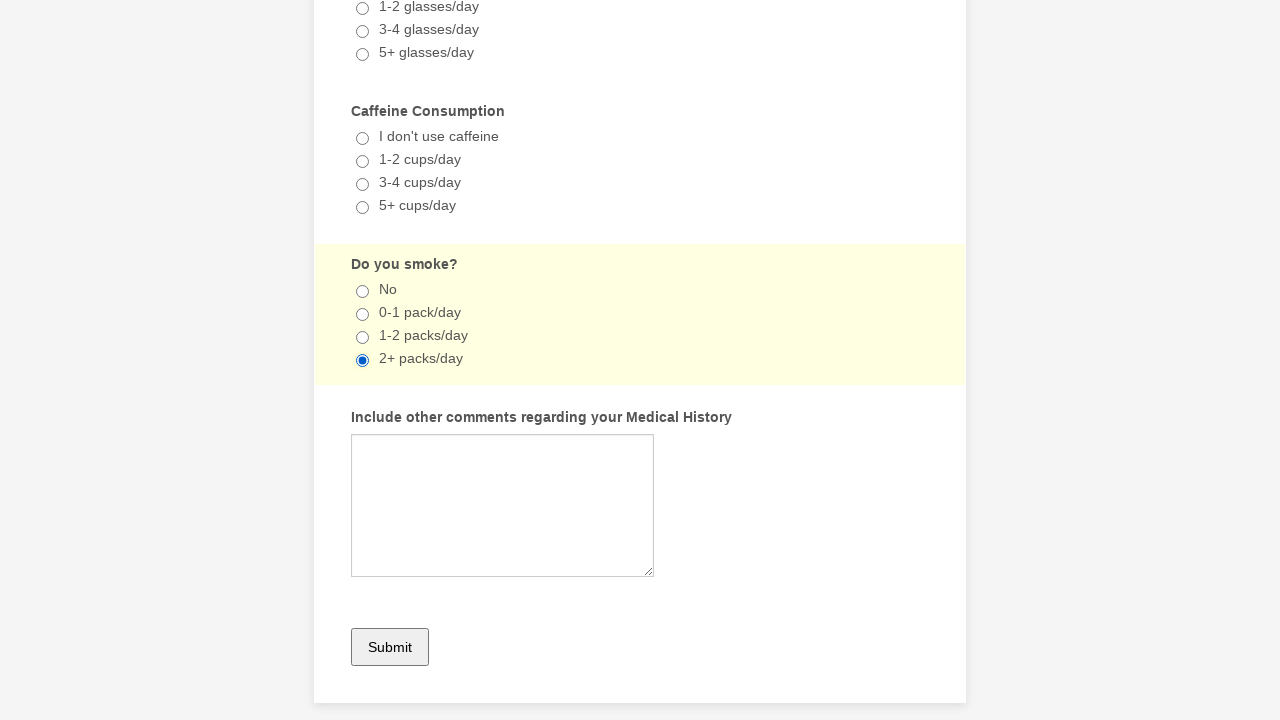

Verified Asthma checkbox is checked
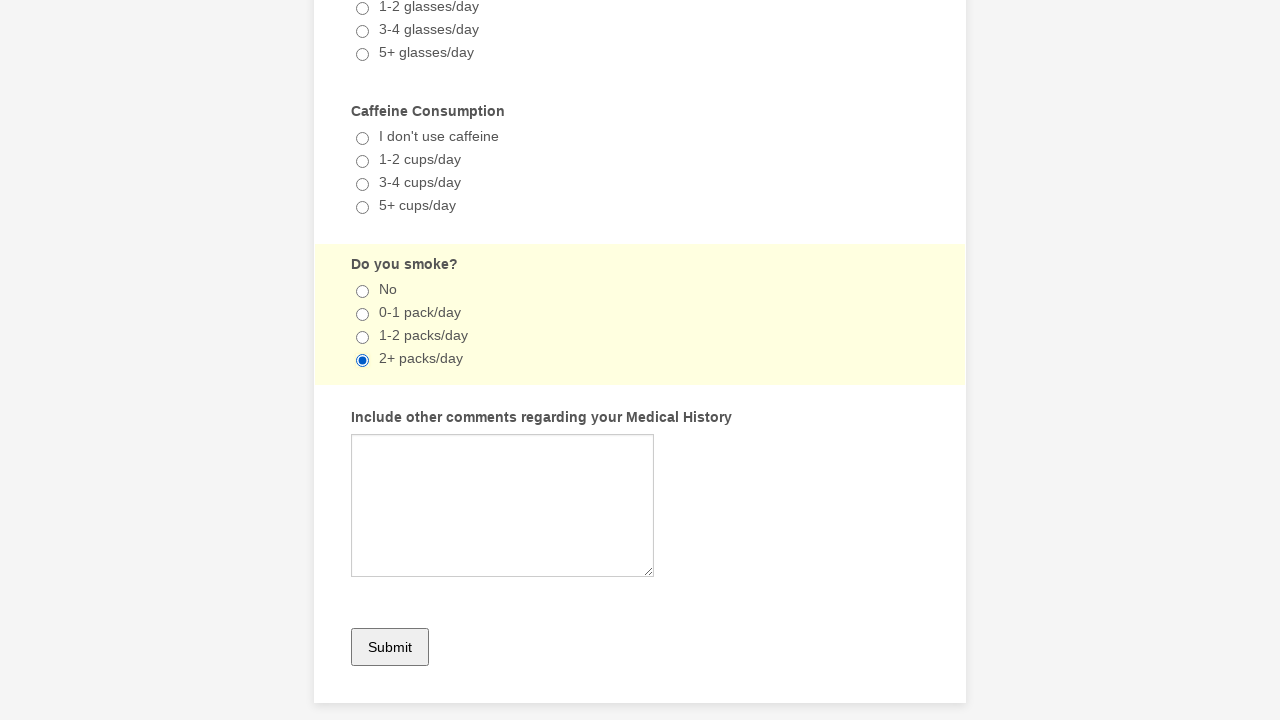

Verified Gout checkbox is checked
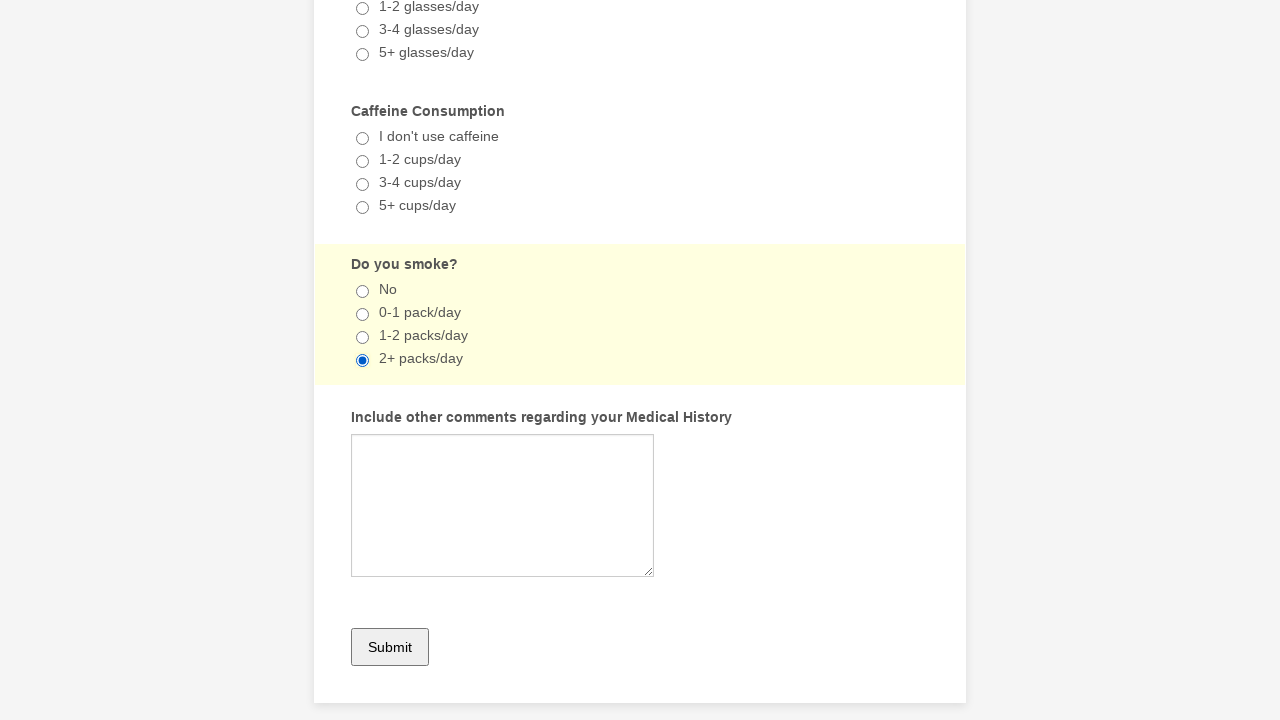

Verified '2+ packs/day' radio button is checked
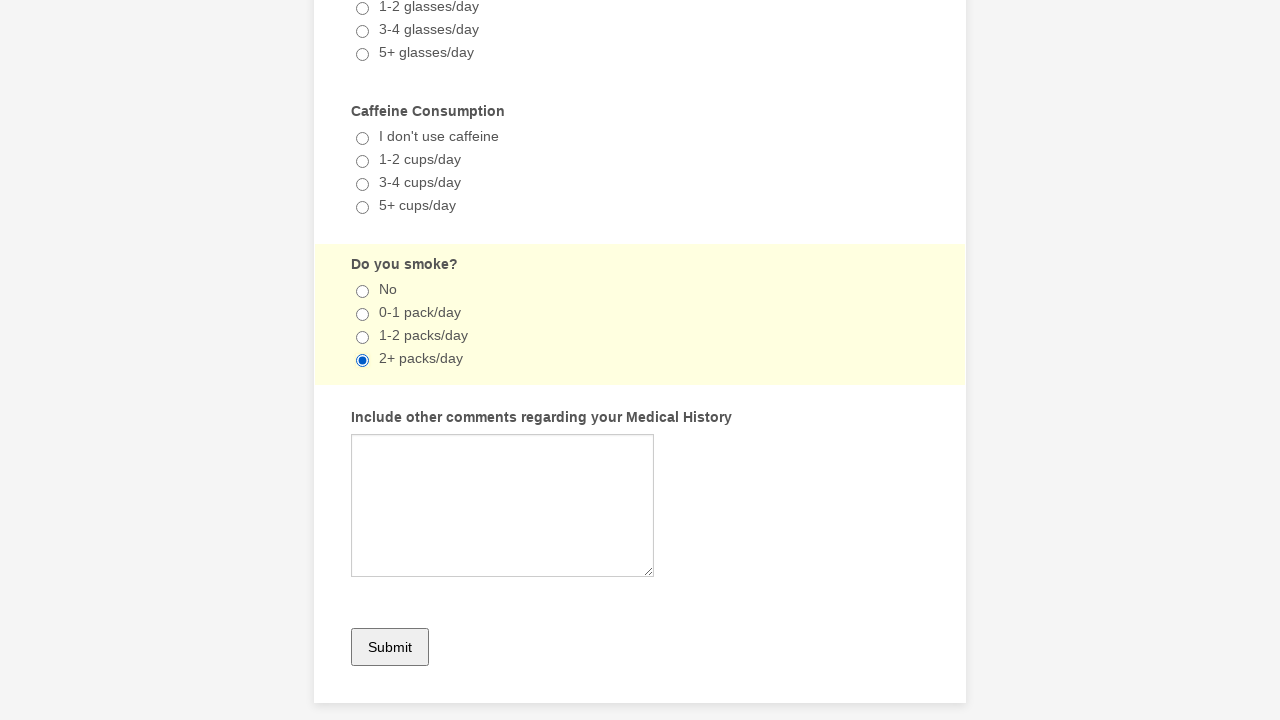

Toggled Anemia checkbox off at (362, 360) on input[value='Anemia']
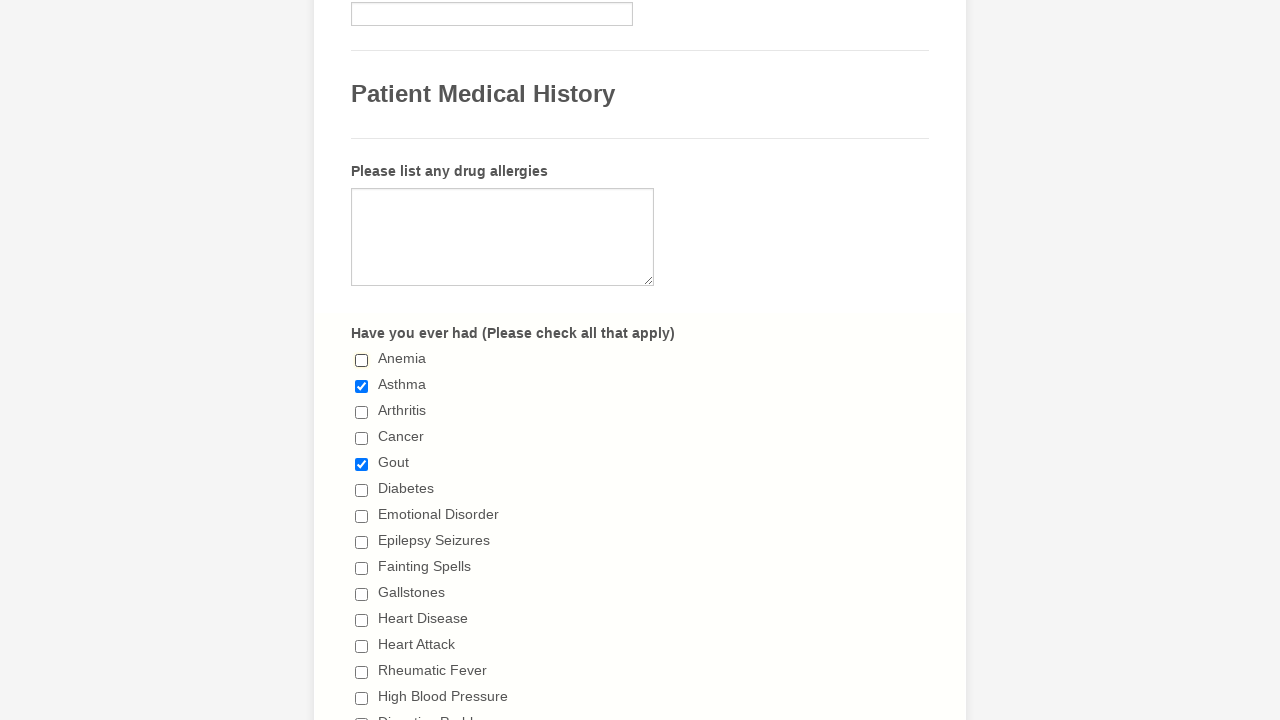

Toggled Asthma checkbox off at (362, 386) on input[value='Asthma']
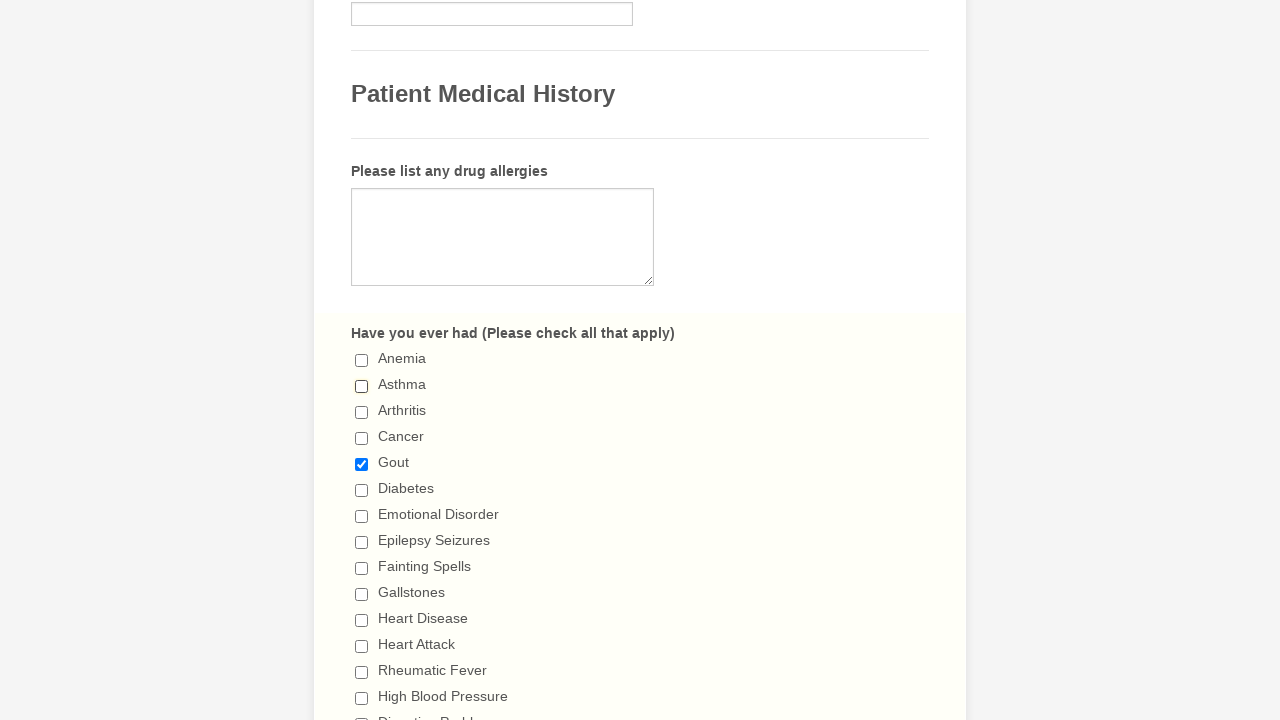

Toggled Gout checkbox off at (362, 464) on input[value='Gout']
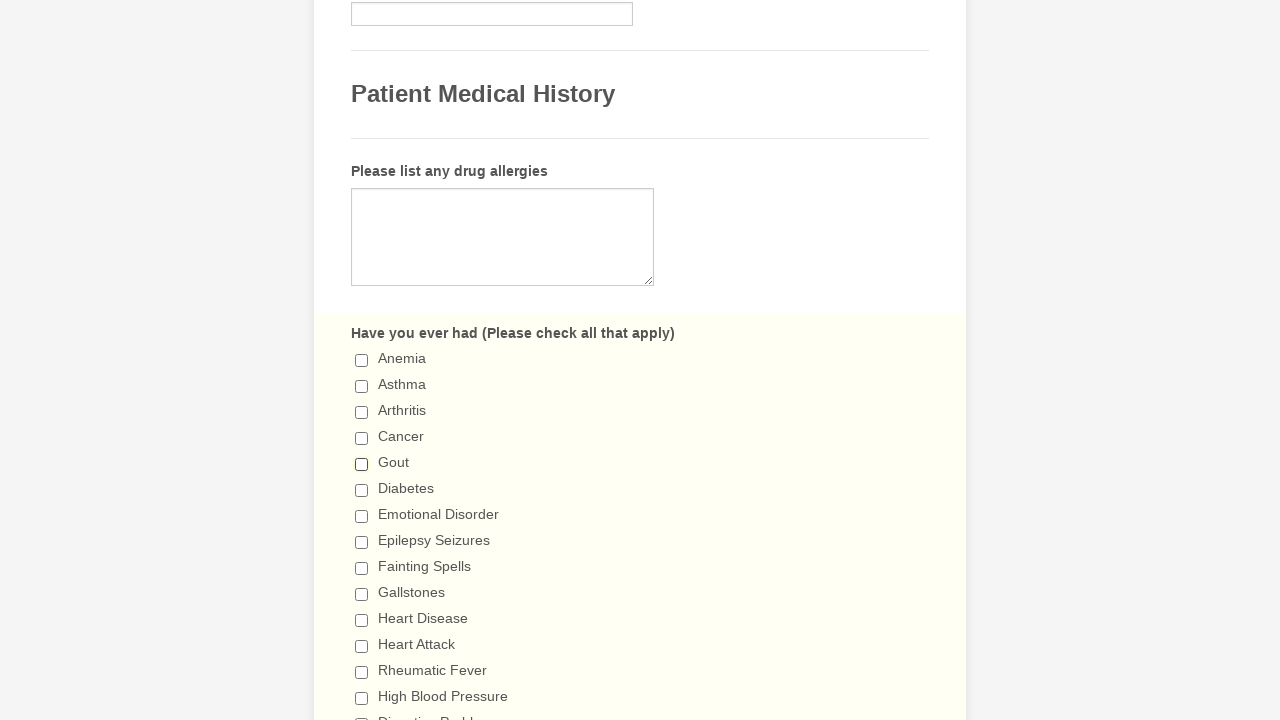

Clicked '2+ packs/day' radio button again at (362, 361) on input[value='2+ packs/day']
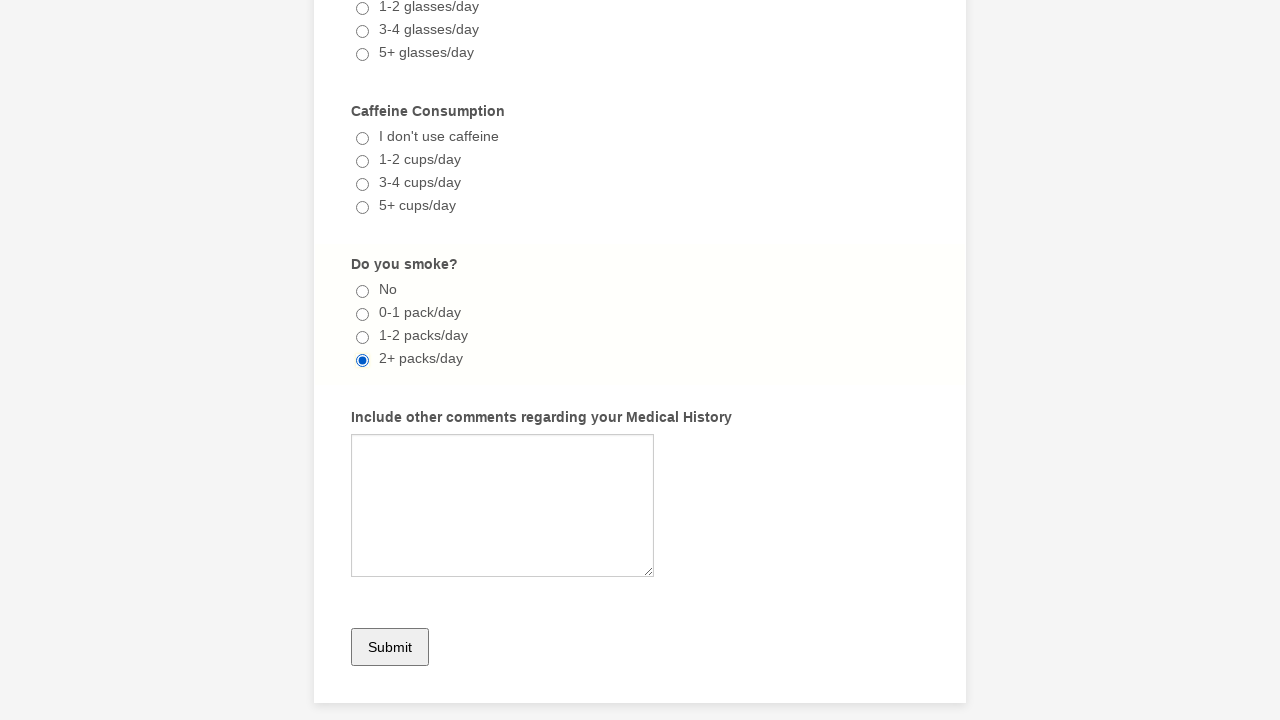

Verified Anemia checkbox is unchecked
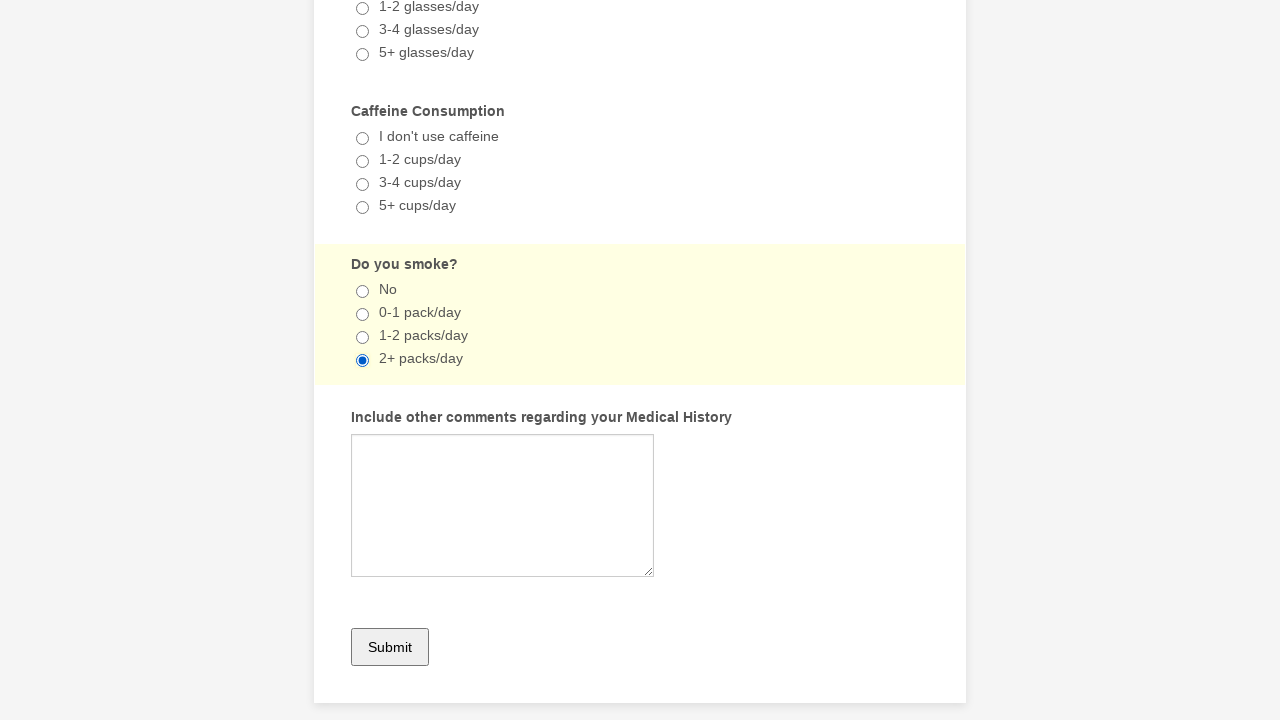

Verified Asthma checkbox is unchecked
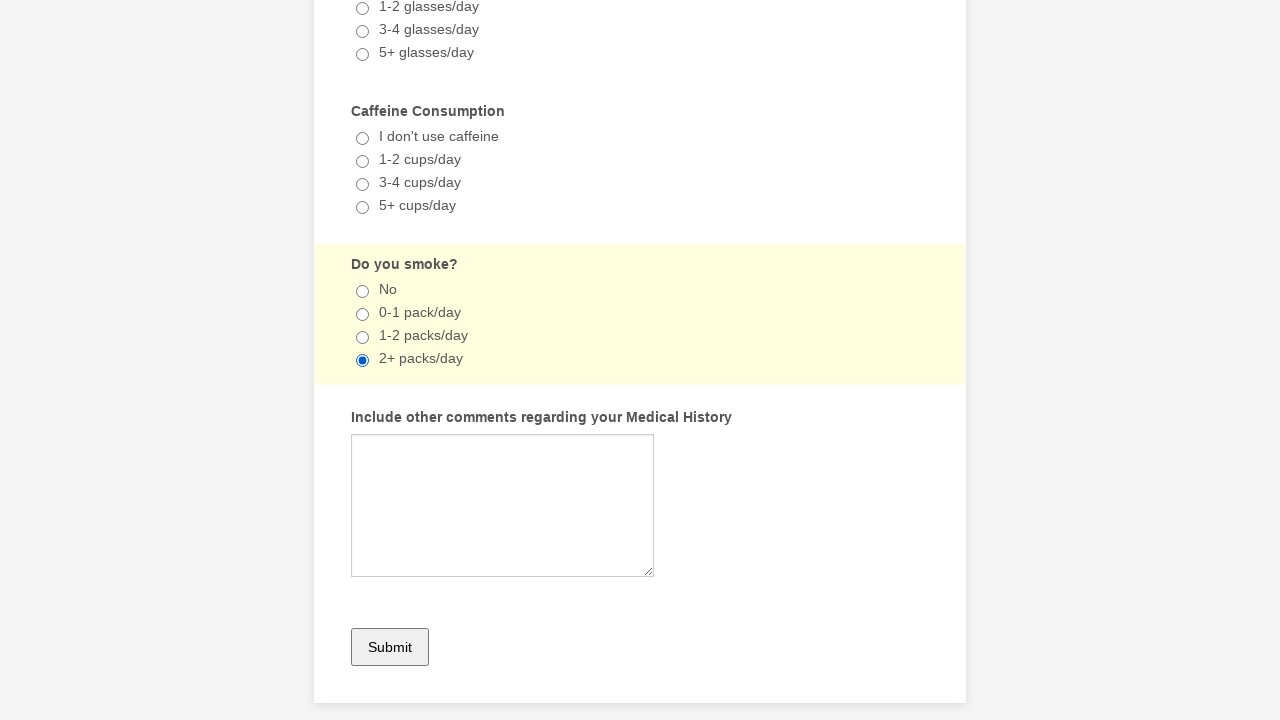

Verified Gout checkbox is unchecked
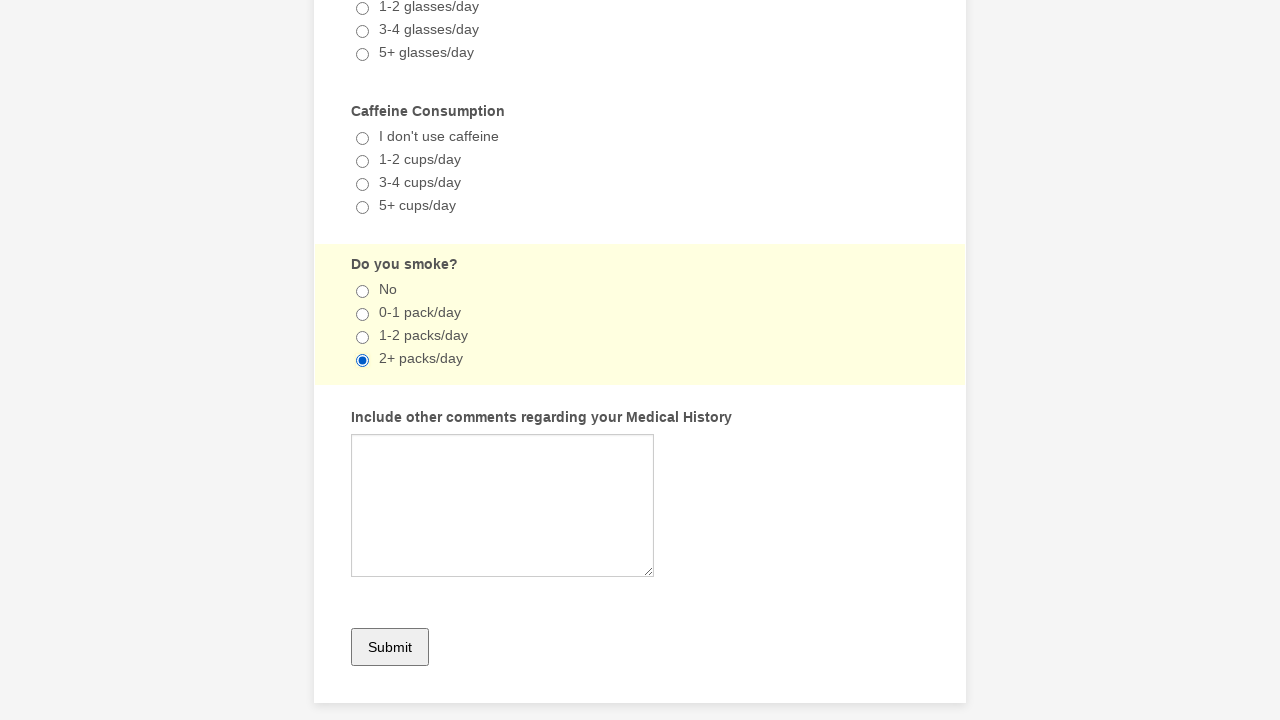

Verified '2+ packs/day' radio button remains checked
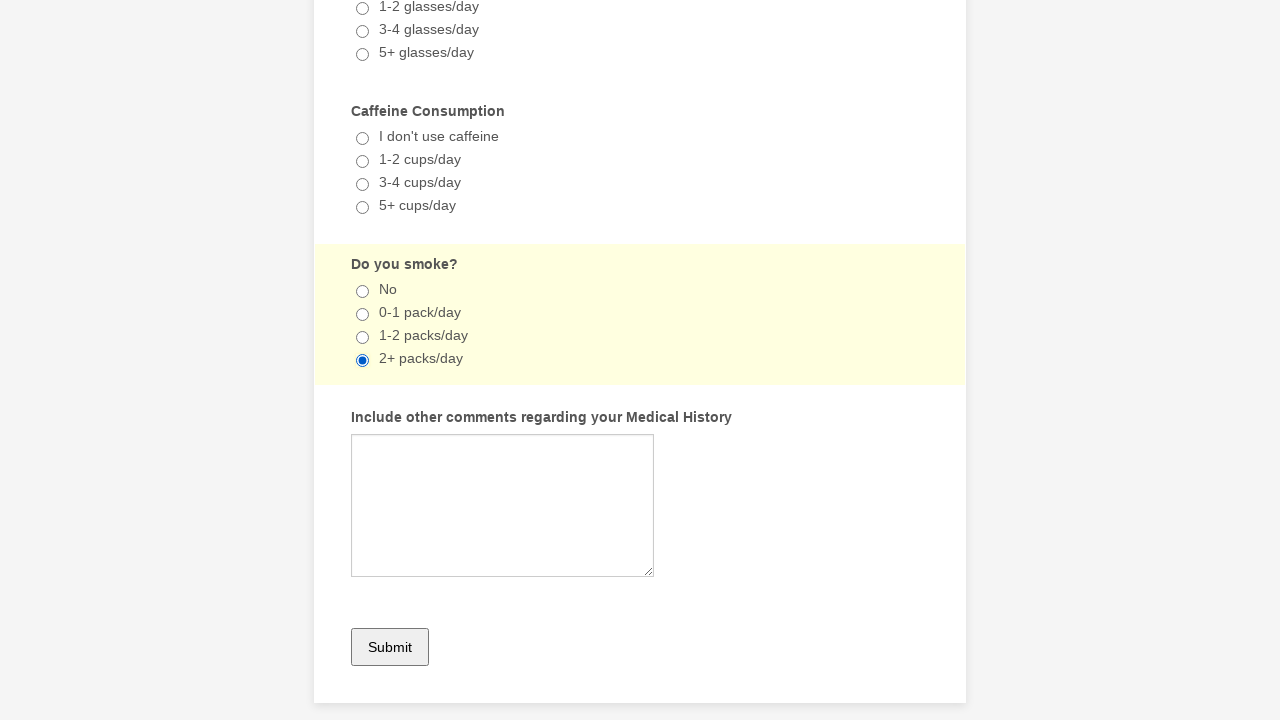

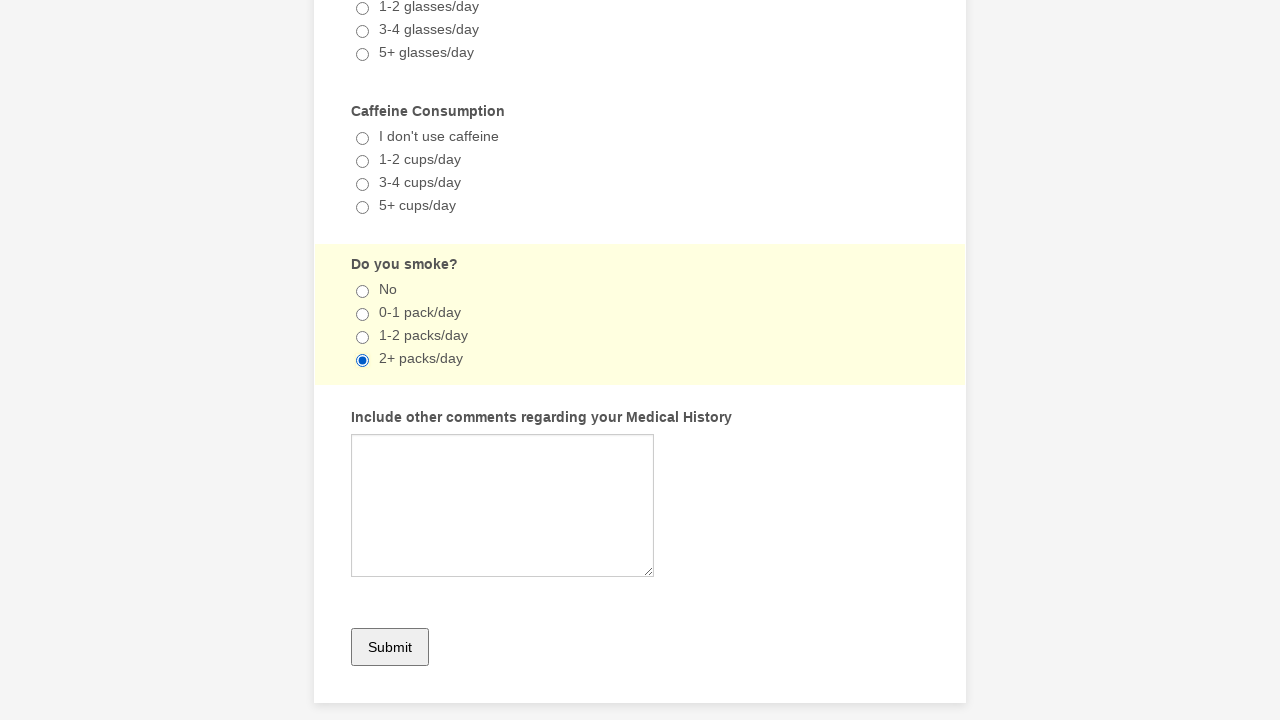